Tests cascading dropdown selection by selecting a country from the first dropdown and then selecting a city from the second dropdown that appears based on the country selection.

Starting URL: https://leafground.com/select.xhtml

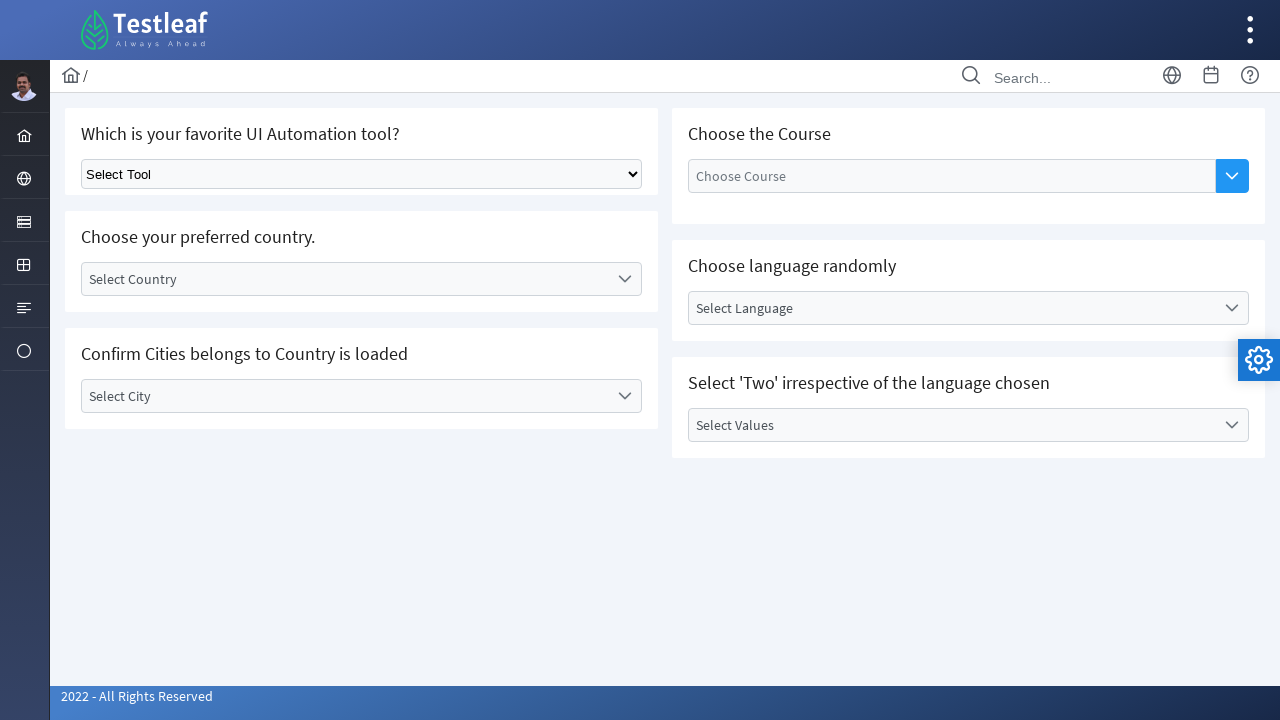

Clicked the country dropdown selector at (624, 279) on (//*[contains(@class,'ui-selectonemenu-trigger')])[1]
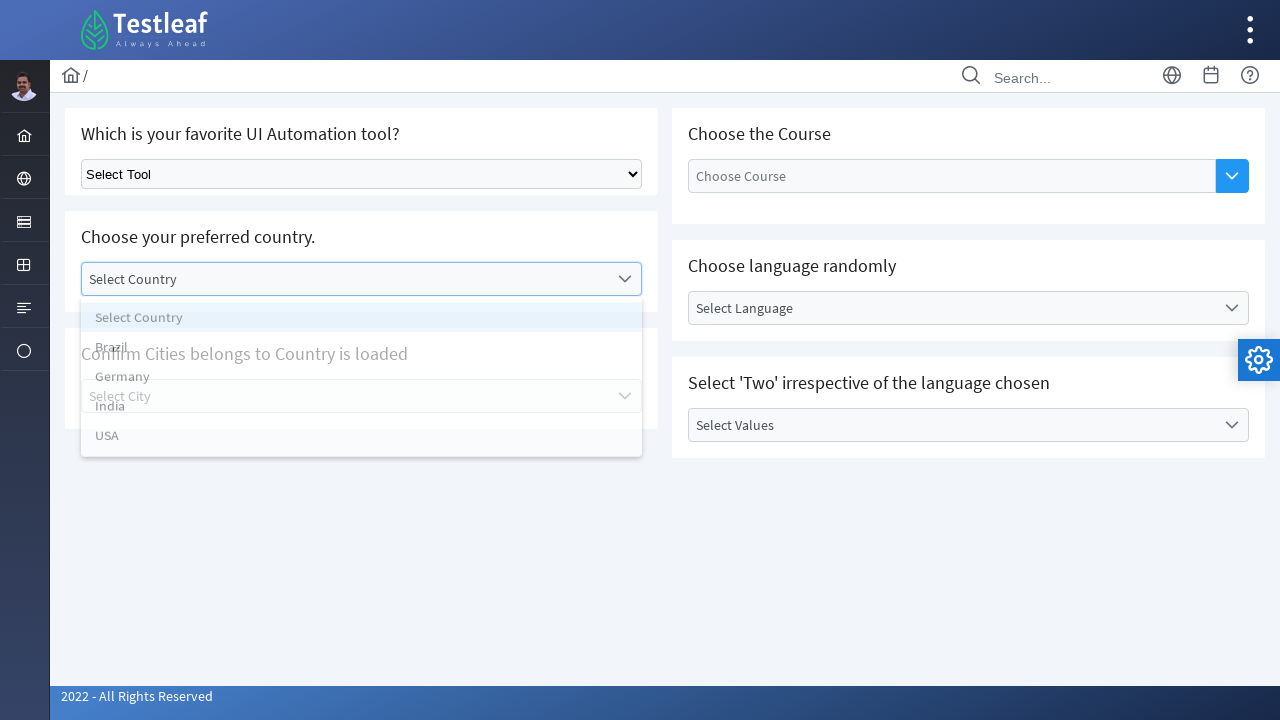

Country dropdown options became visible
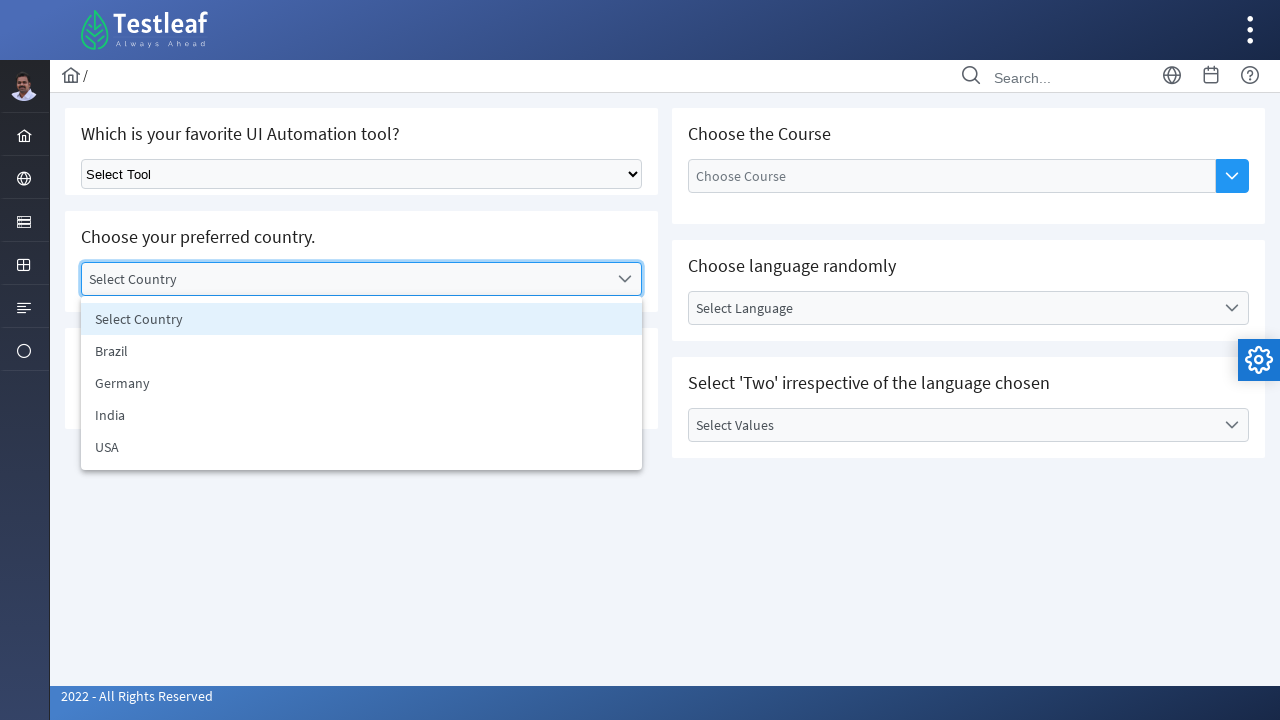

Waiting for country option 0 to be visible
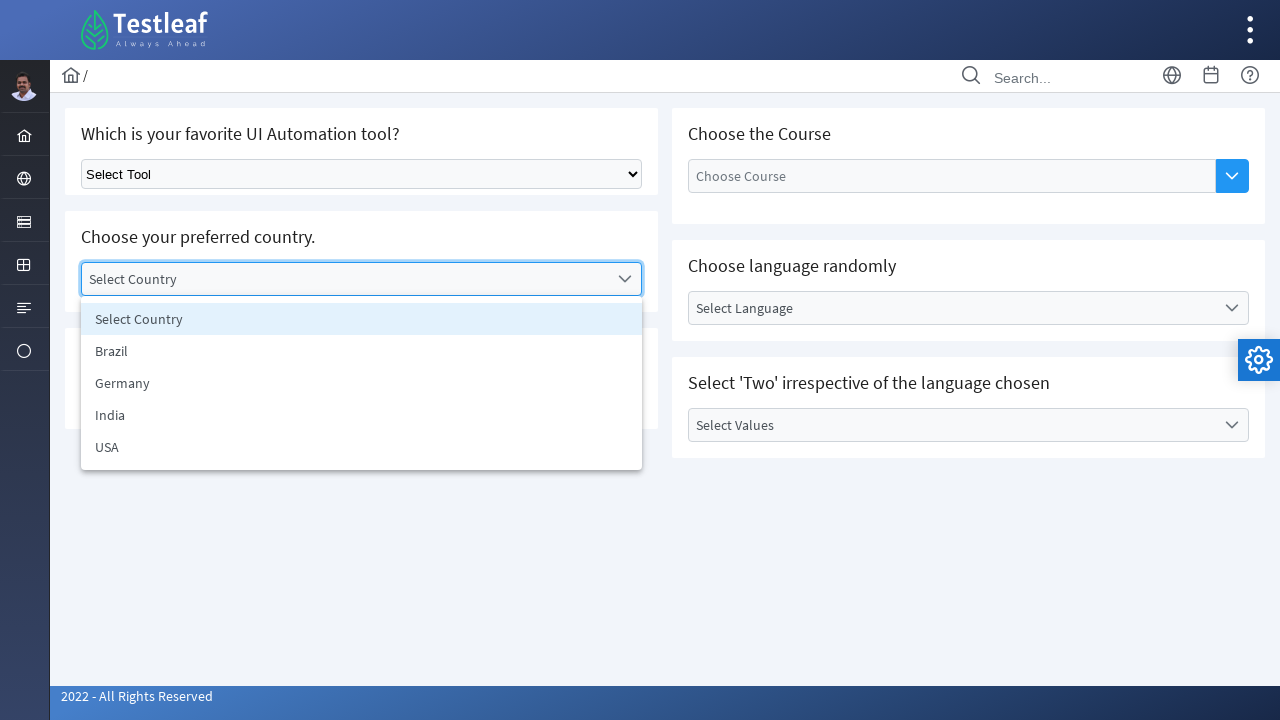

Waiting for country option 1 to be visible
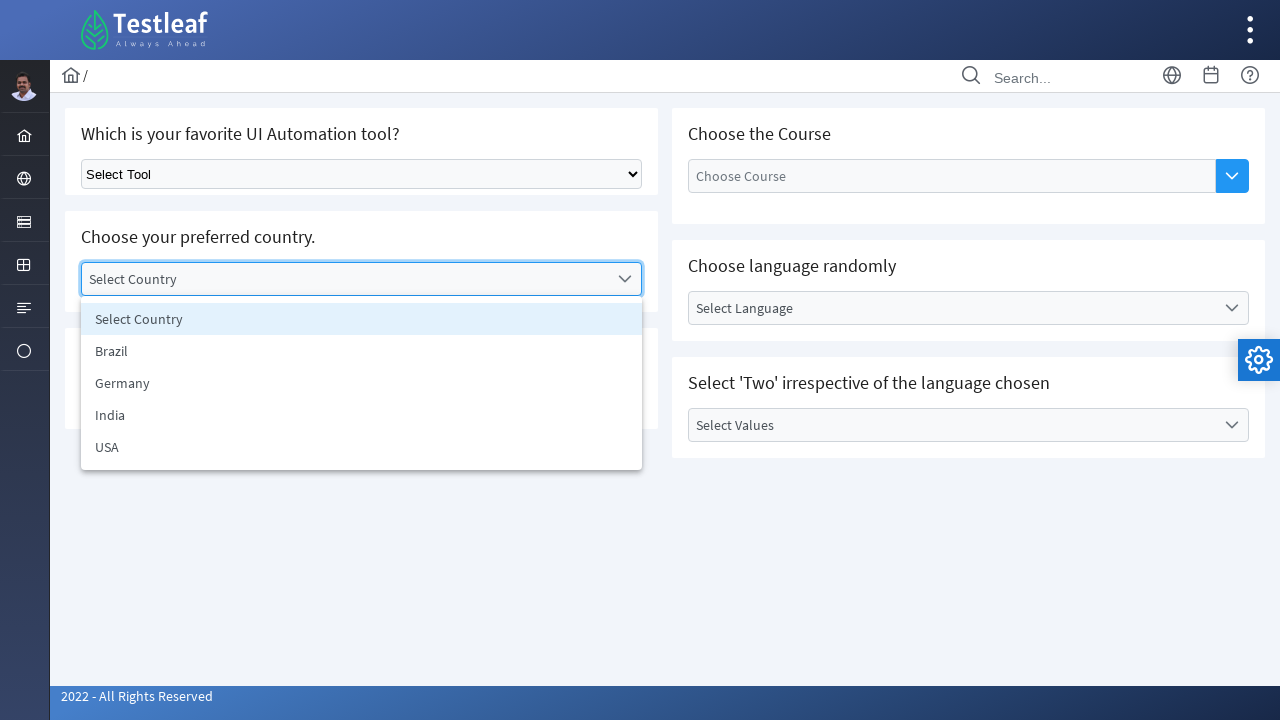

Waiting for country option 2 to be visible
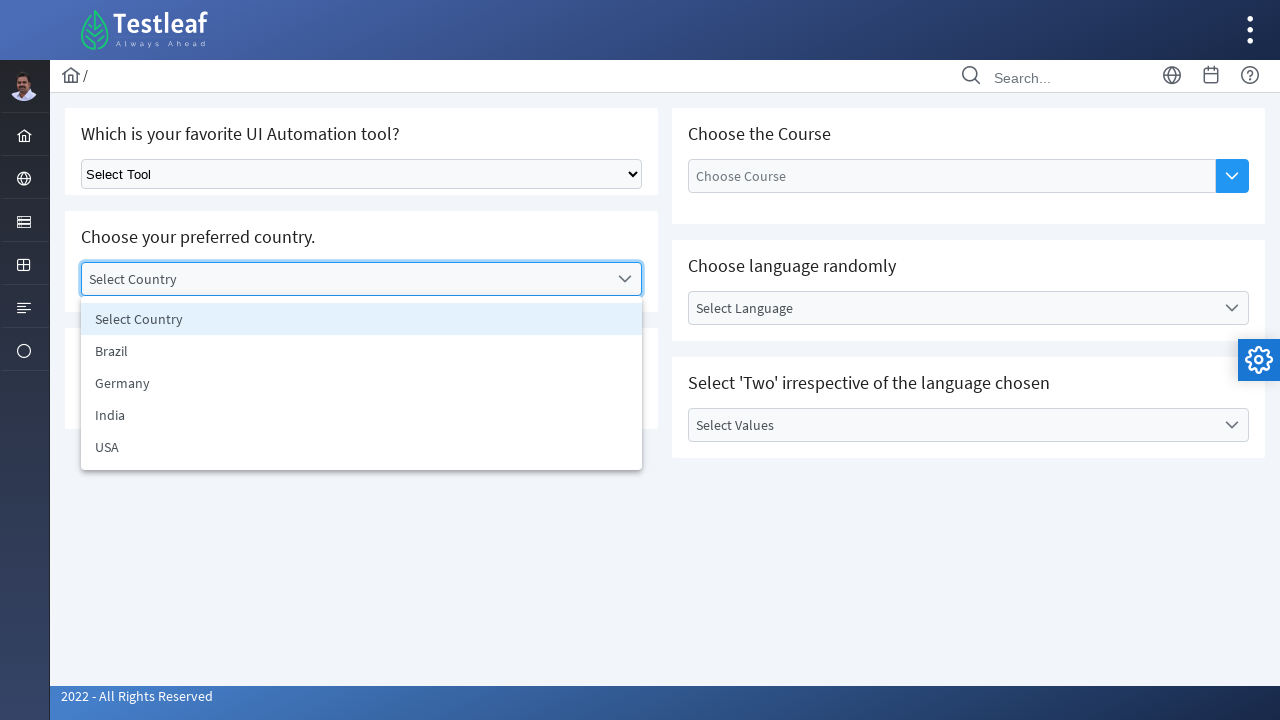

Waiting for country option 3 to be visible
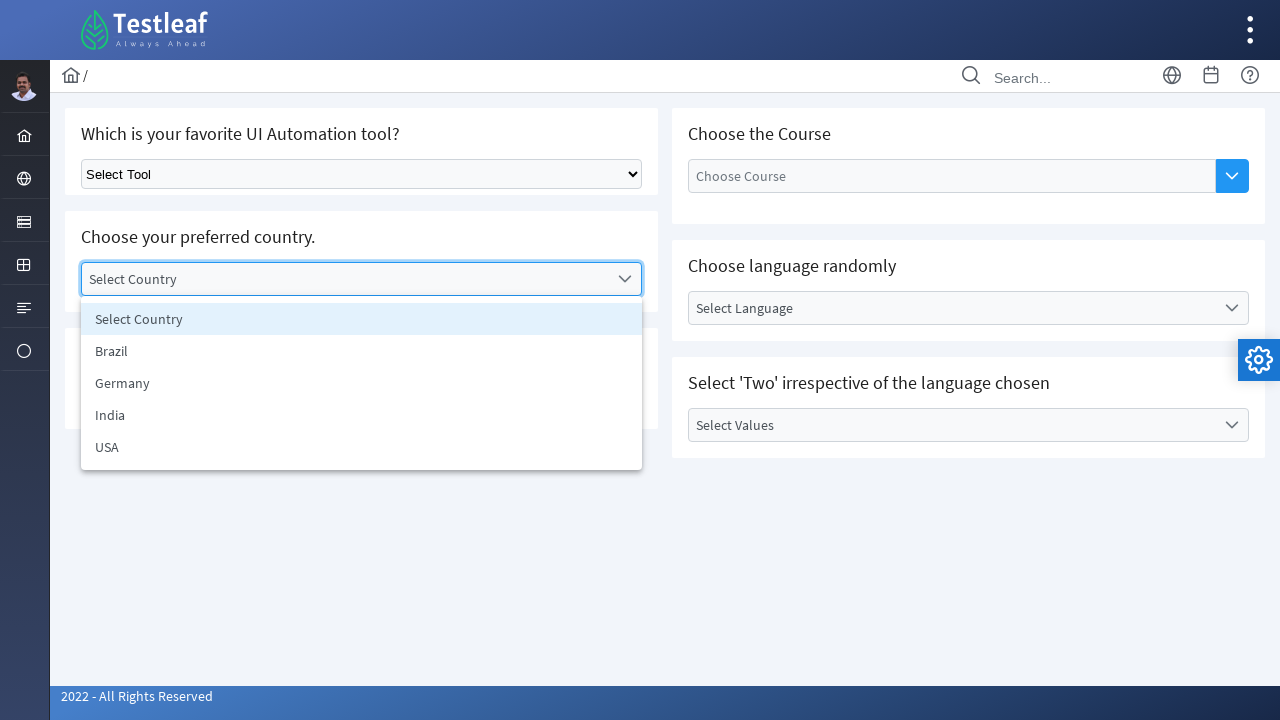

Selected country 'India' from dropdown at (362, 415) on xpath=//*[@id='j_idt87:country_items']//li >> nth=3
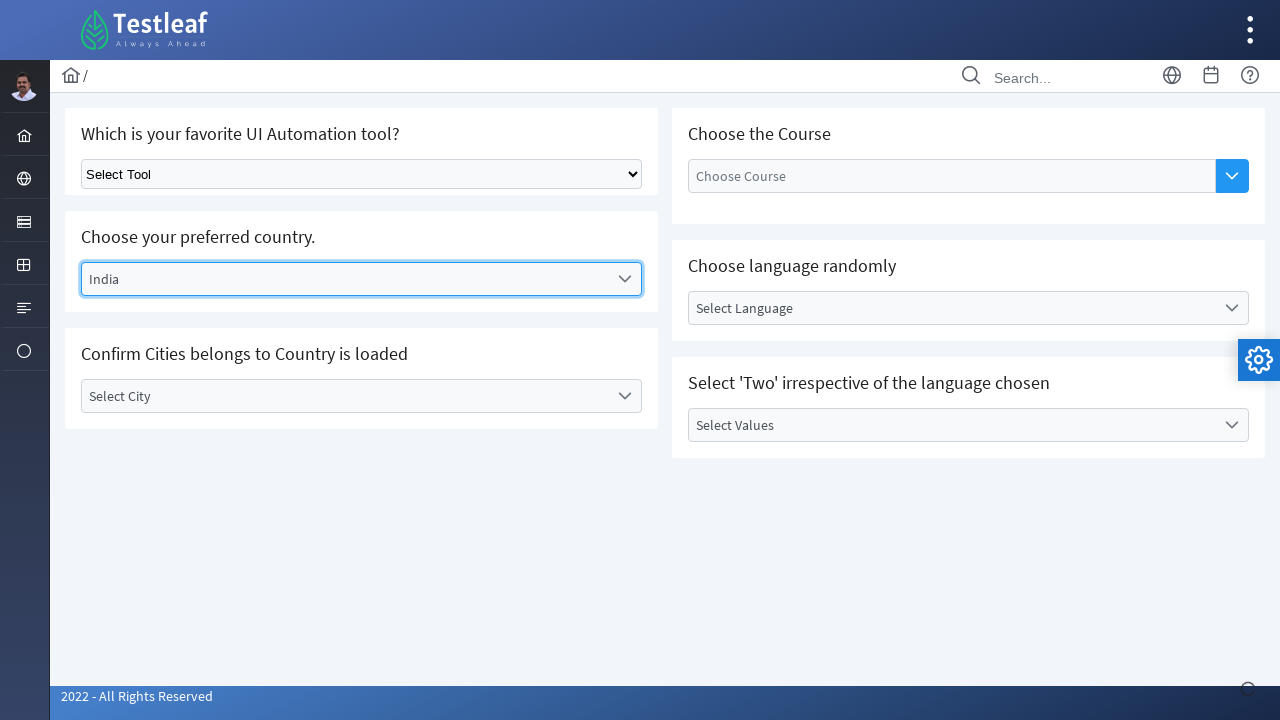

City dropdown selector became available
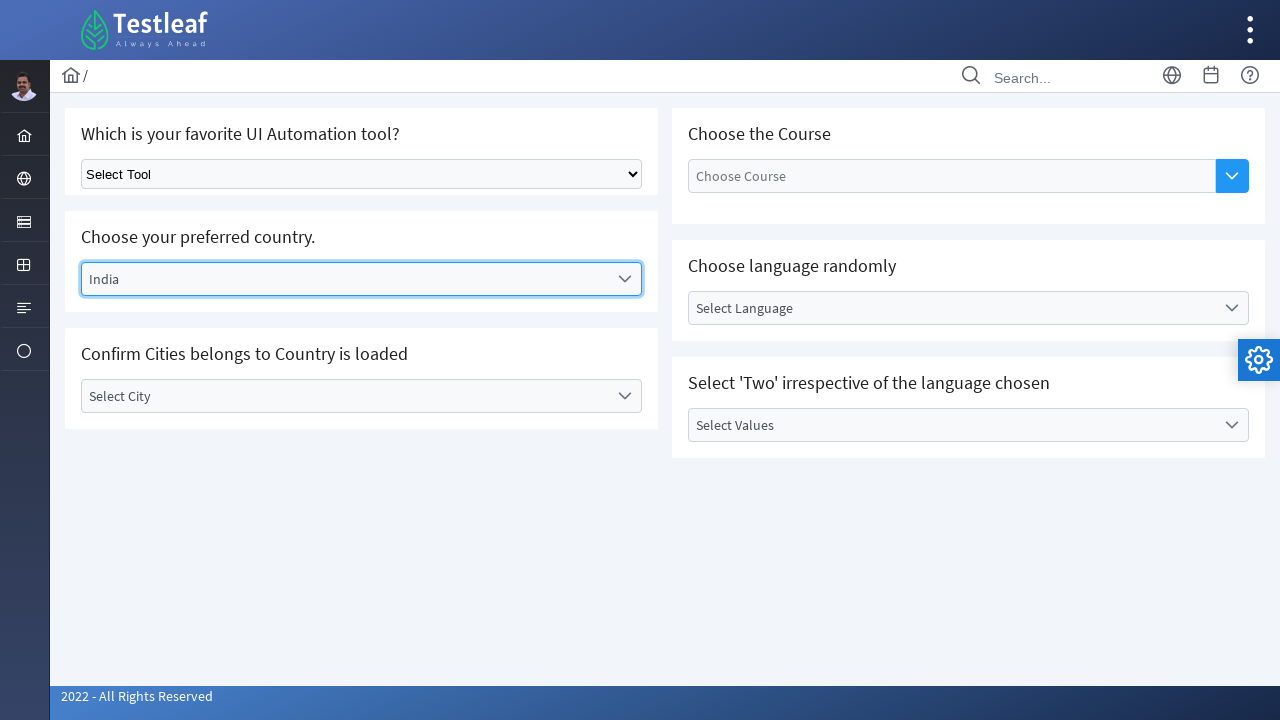

Waited 1000ms for city dropdown to become interactive
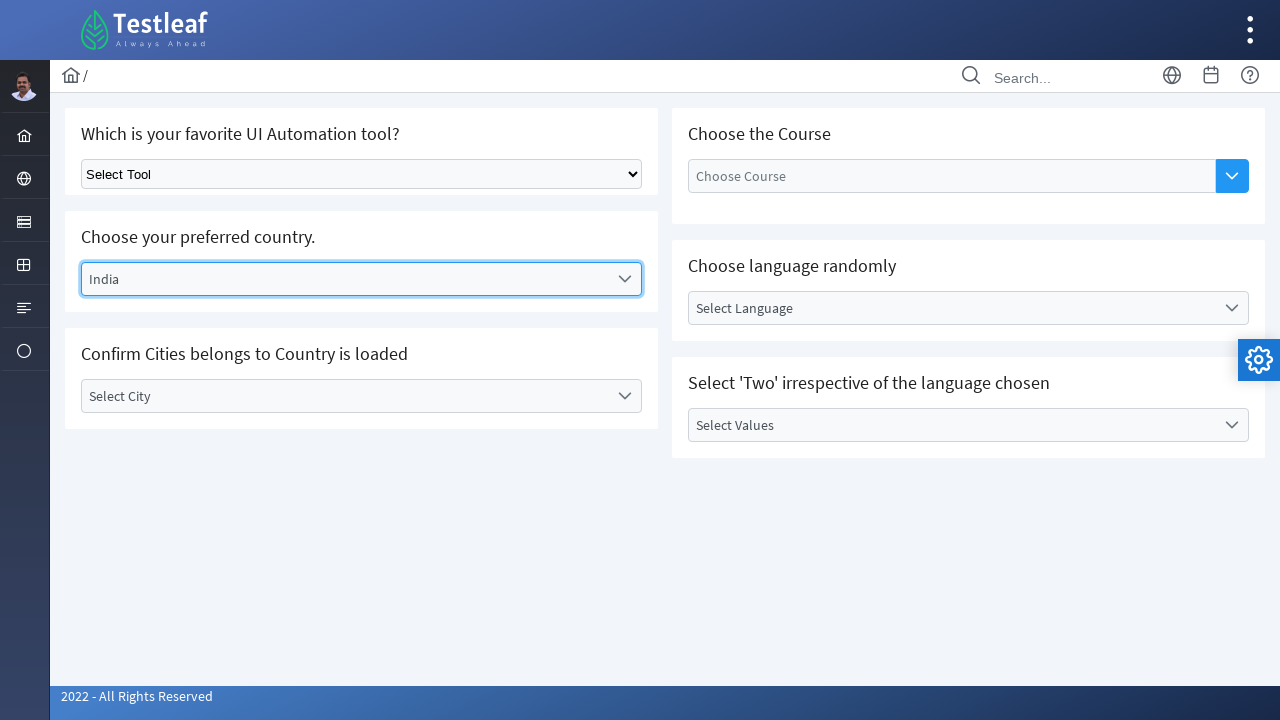

Clicked the city dropdown selector at (624, 396) on (//*[contains(@class,'ui-selectonemenu-trigger')])[2]
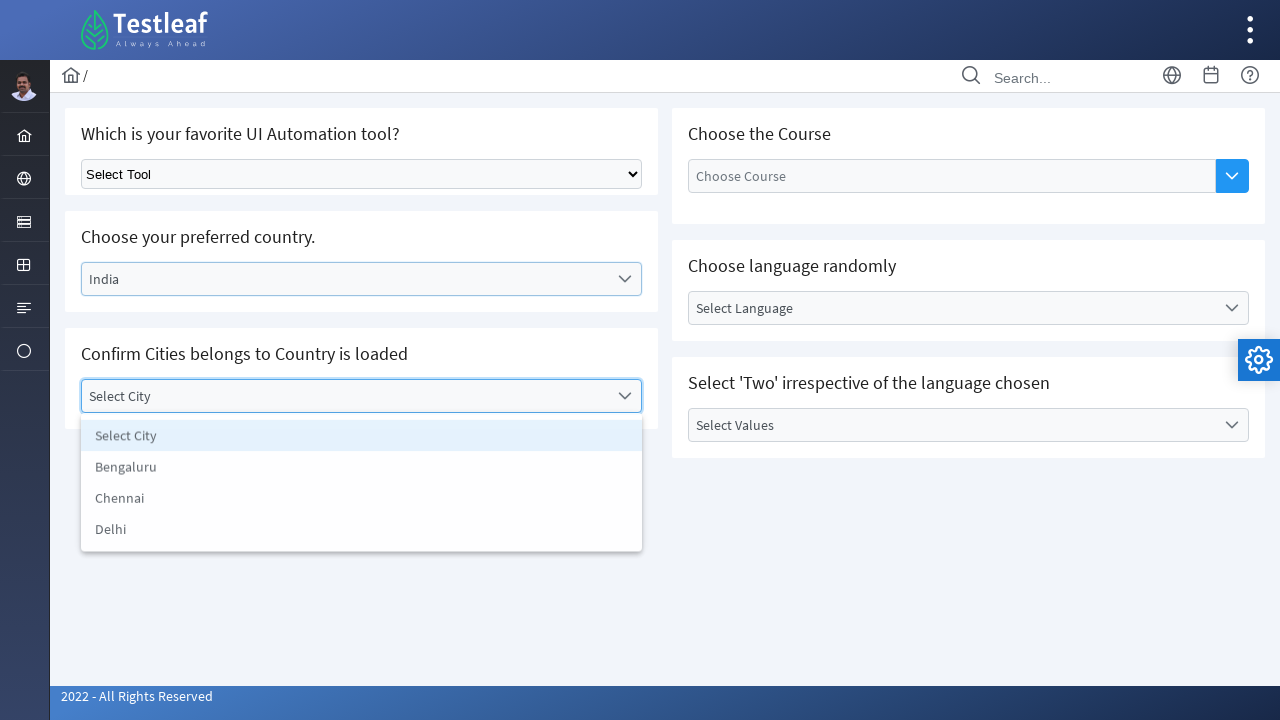

City dropdown options became visible
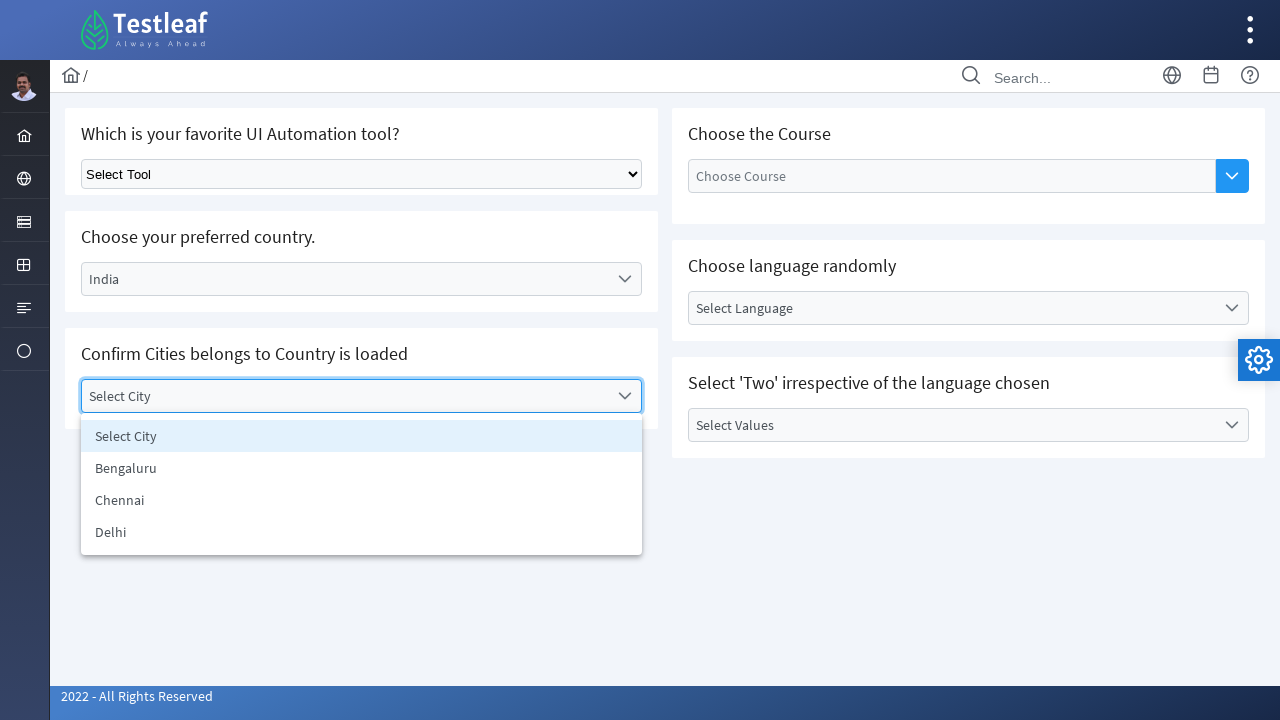

Waiting for city option 0 to be visible
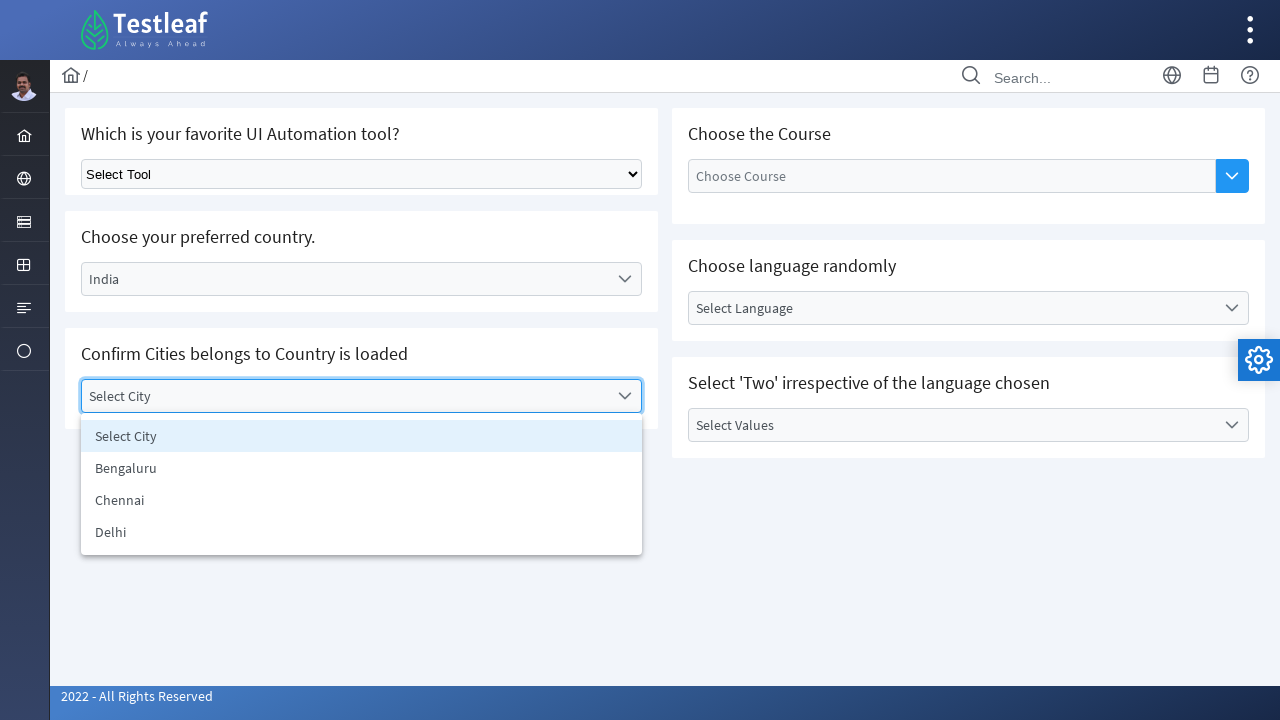

Waiting for city option 1 to be visible
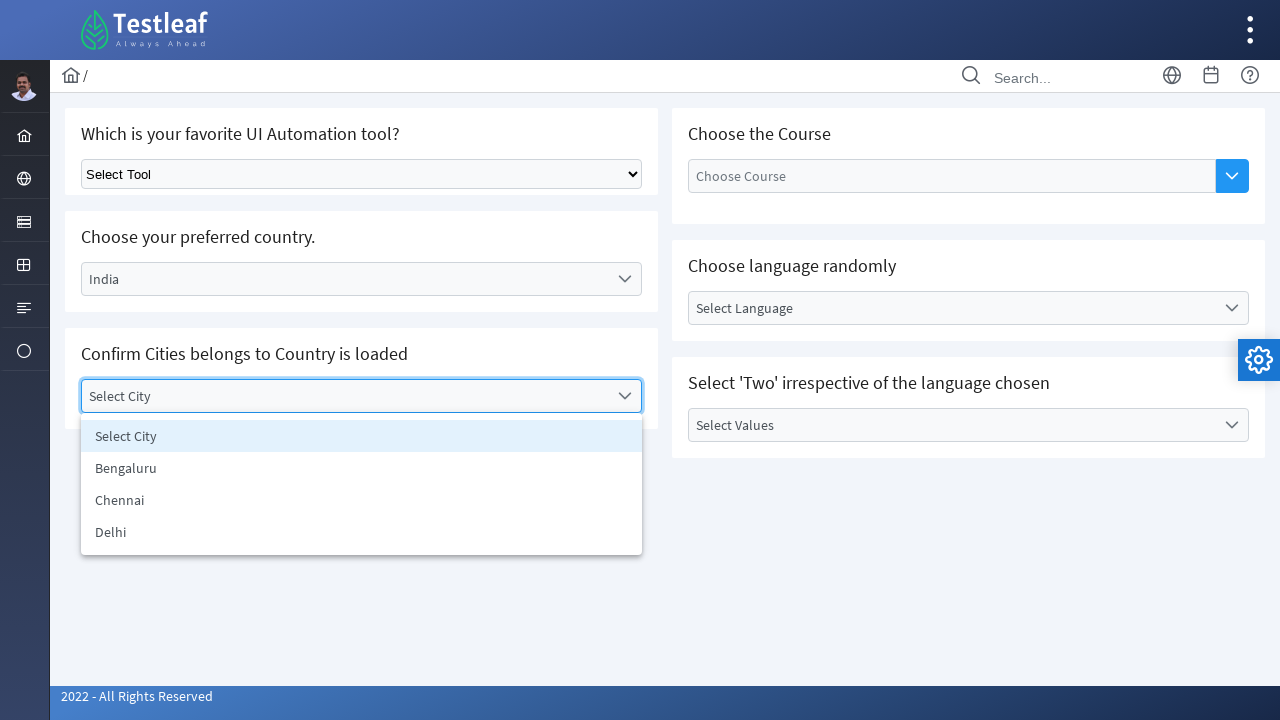

Waiting for city option 2 to be visible
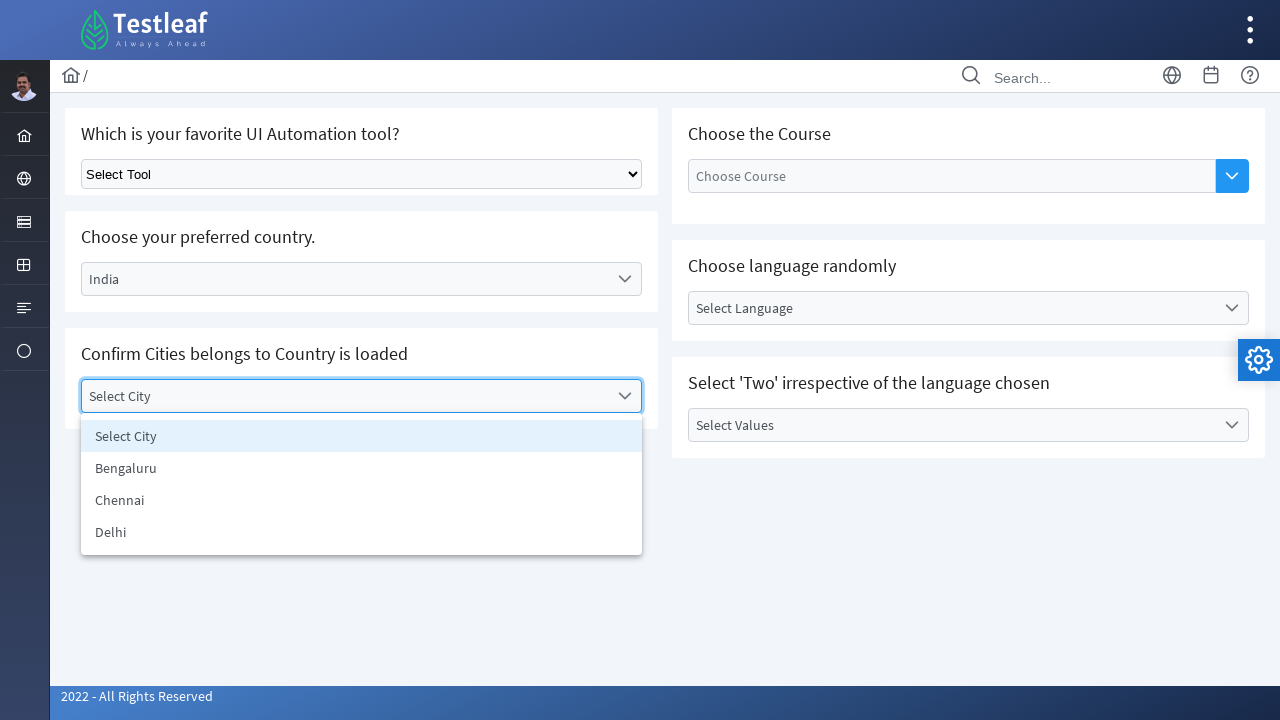

Selected city 'Chennai' from dropdown at (362, 500) on xpath=//*[@id='j_idt87:city_items']//li >> nth=2
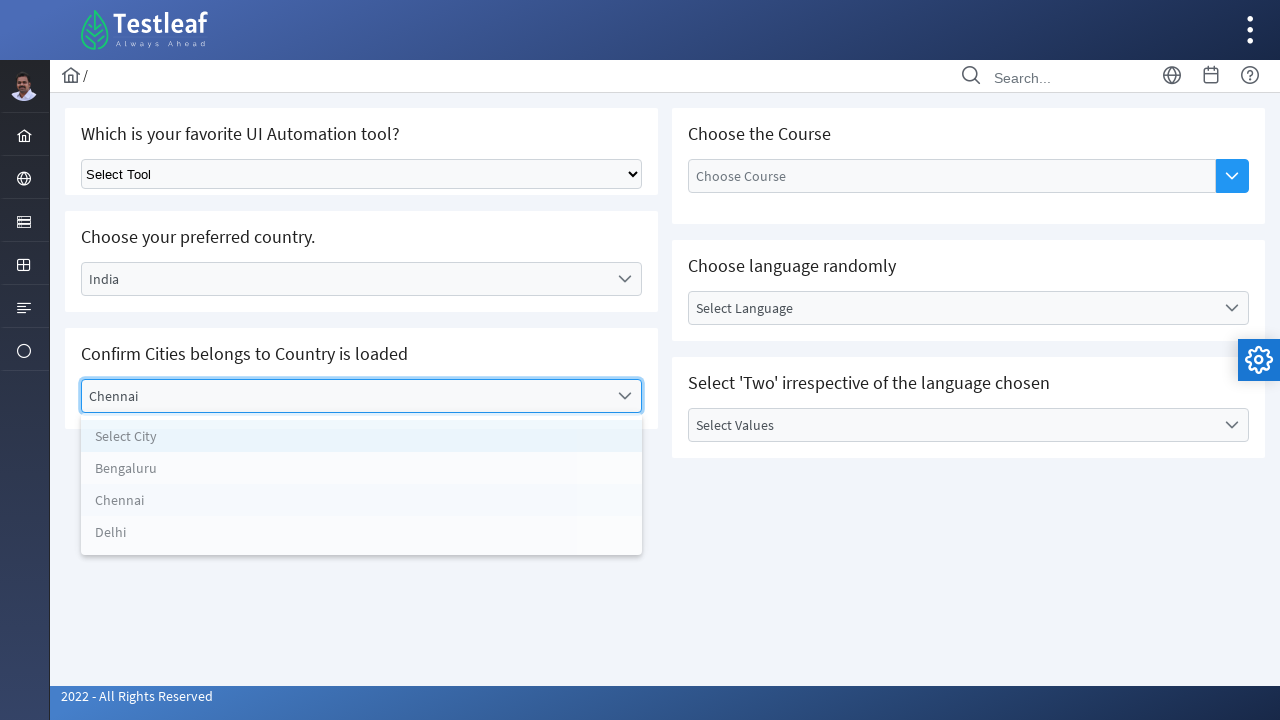

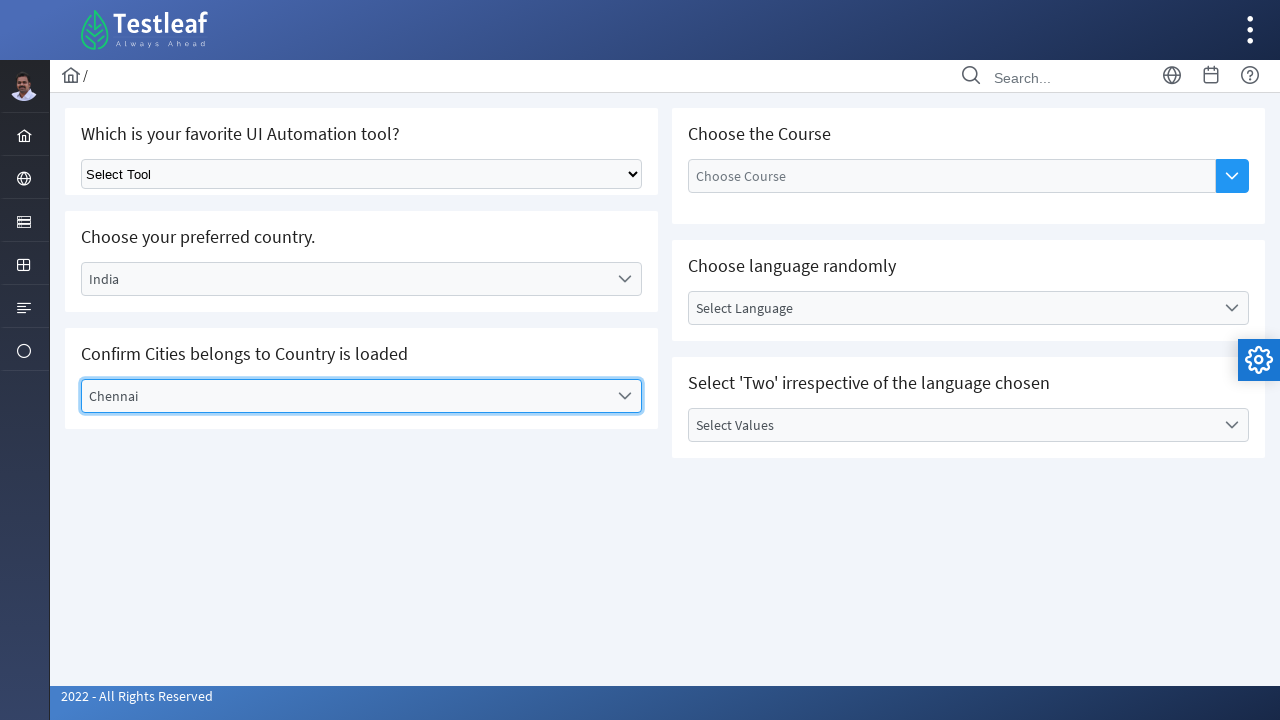